Tests adding todo items to the list by filling the input and pressing Enter, then verifying items appear

Starting URL: https://demo.playwright.dev/todomvc

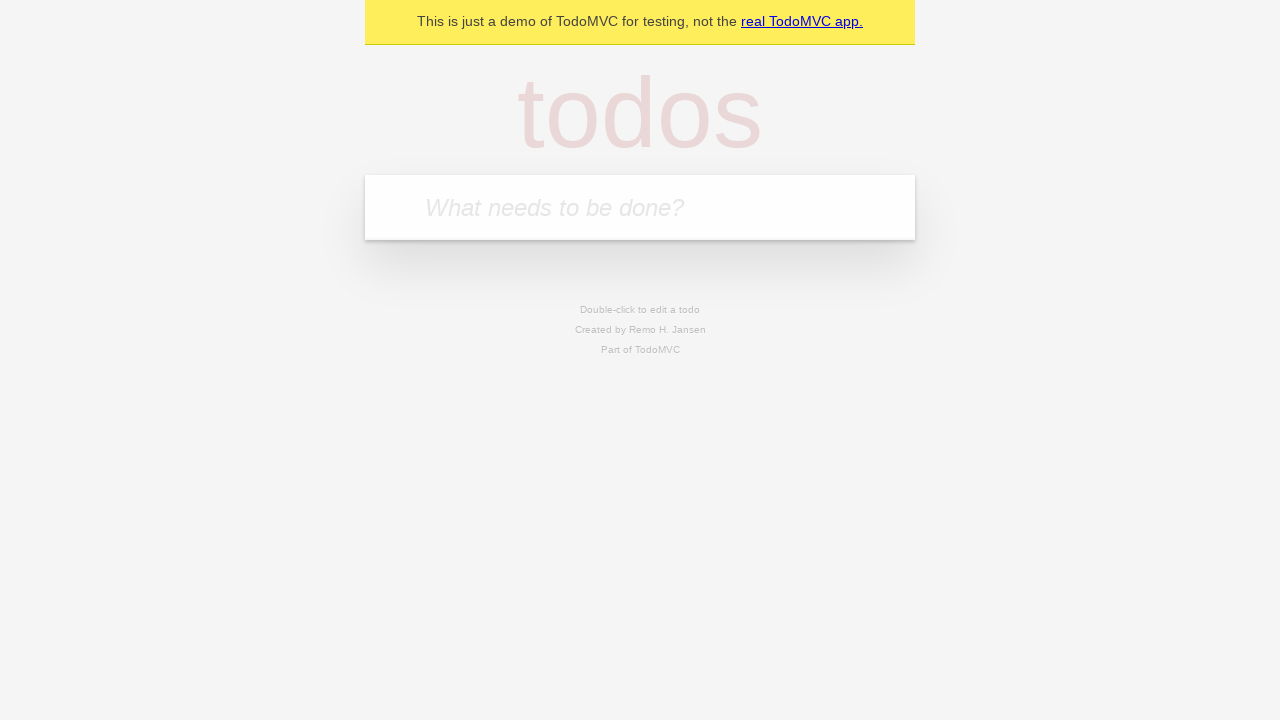

Filled todo input with 'buy some cheese' on internal:attr=[placeholder="What needs to be done?"i]
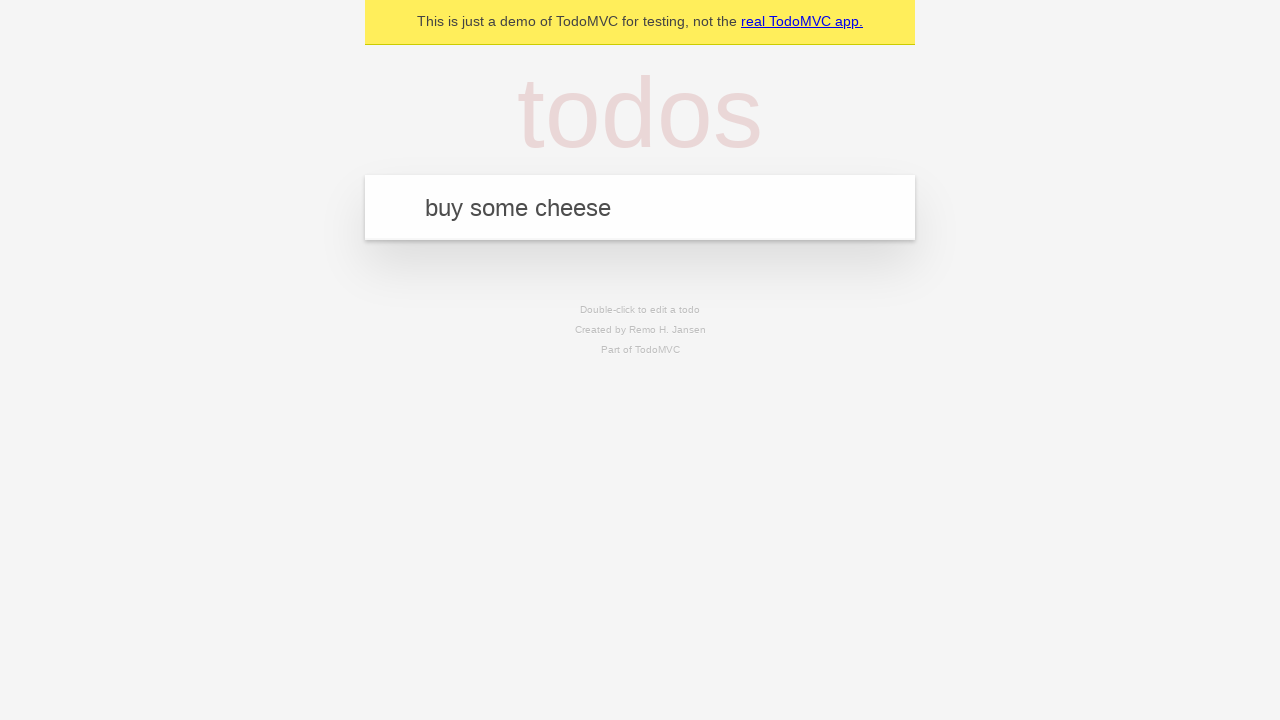

Pressed Enter to add first todo item on internal:attr=[placeholder="What needs to be done?"i]
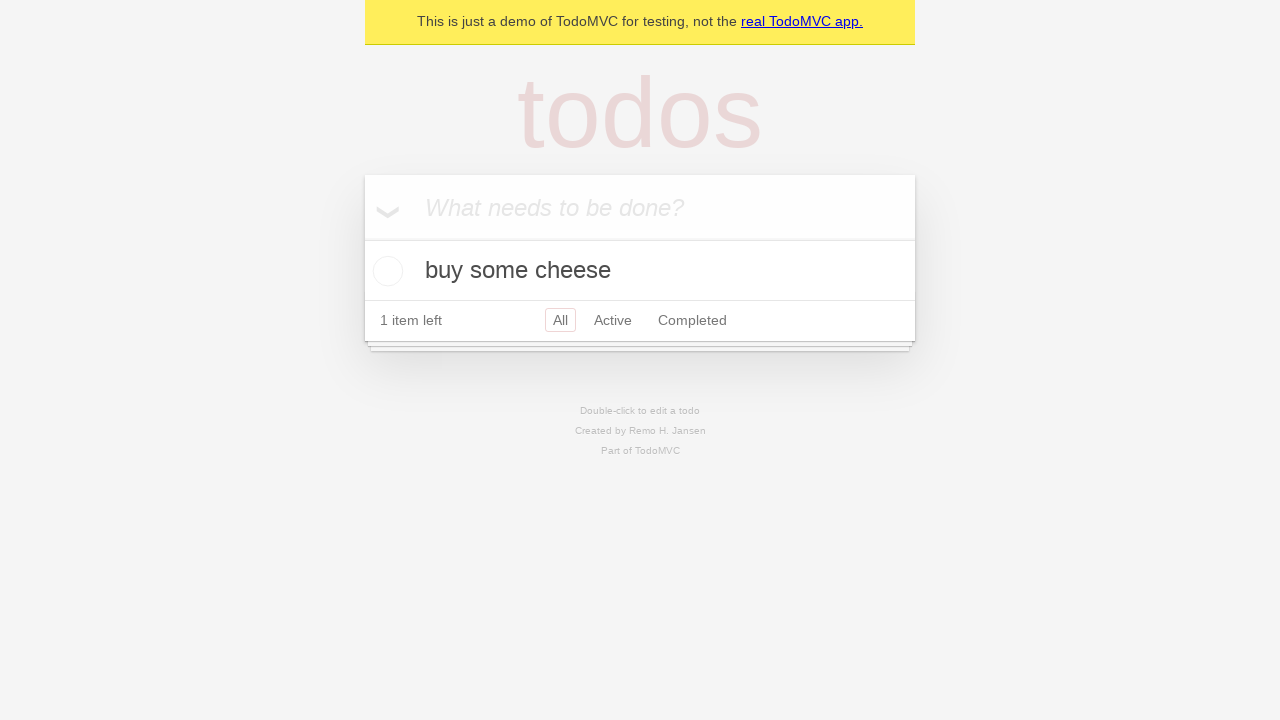

Verified first todo item appeared in the list
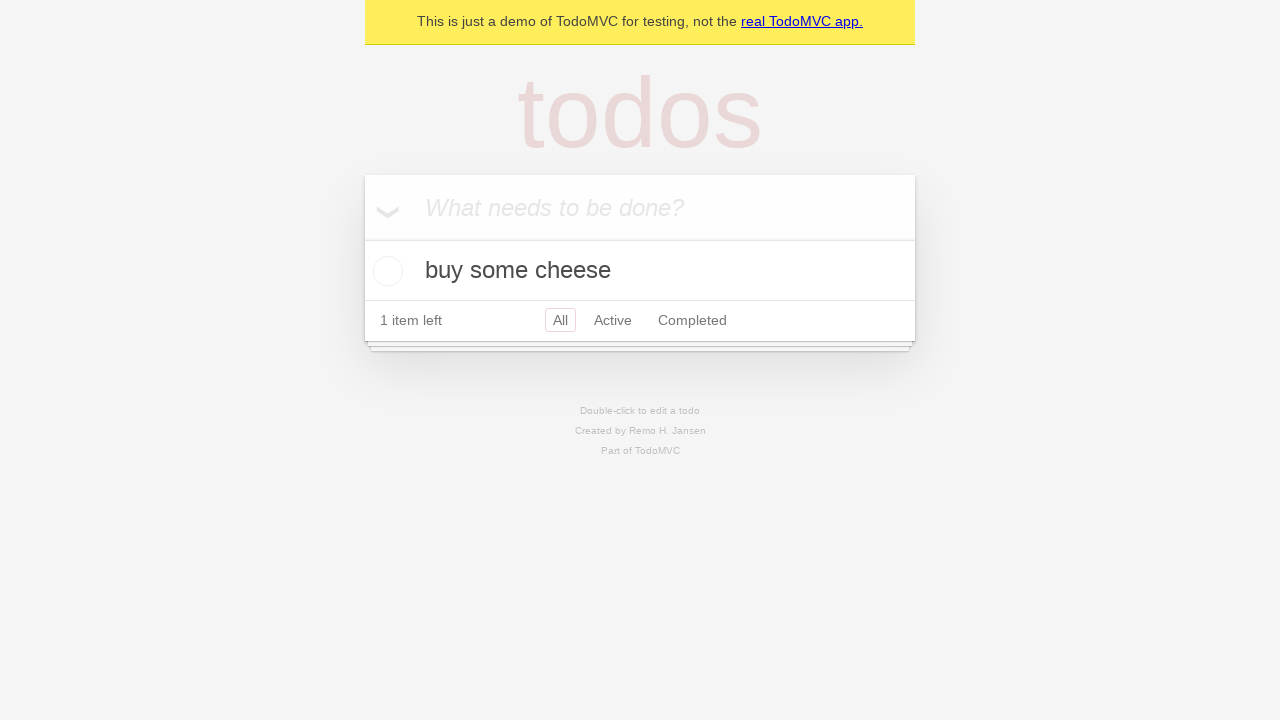

Filled todo input with 'feed the cat' on internal:attr=[placeholder="What needs to be done?"i]
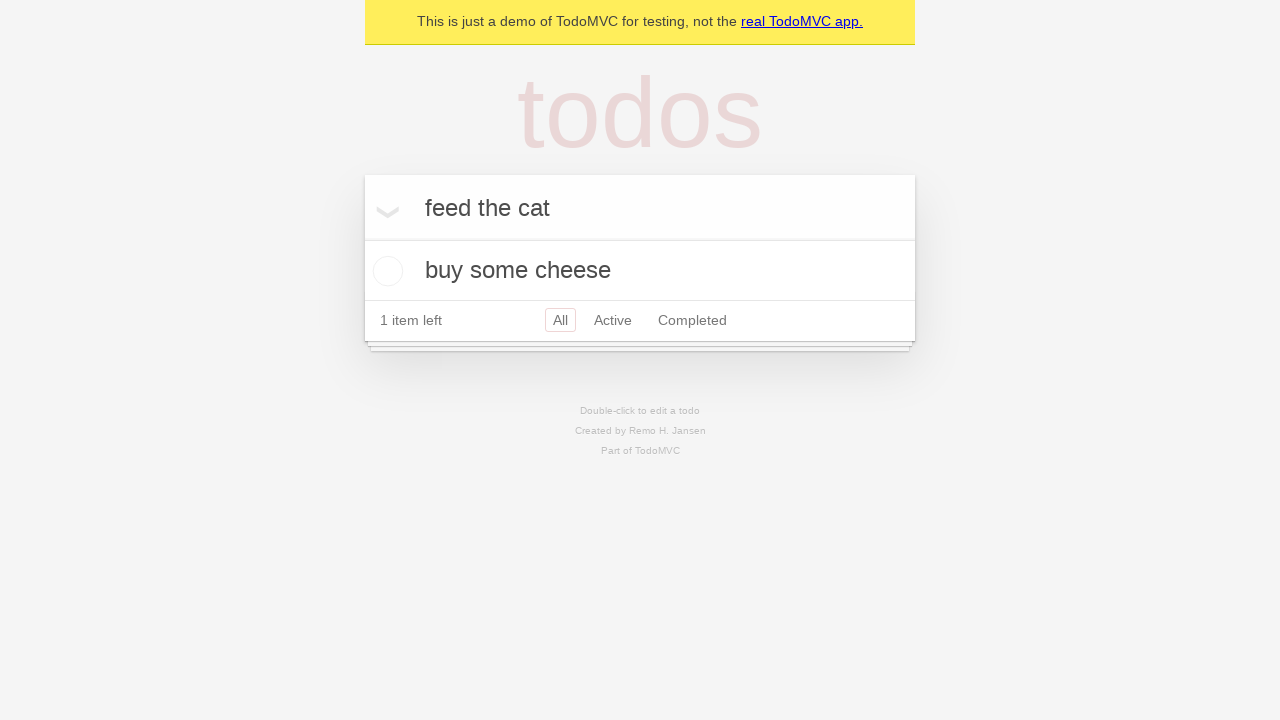

Pressed Enter to add second todo item on internal:attr=[placeholder="What needs to be done?"i]
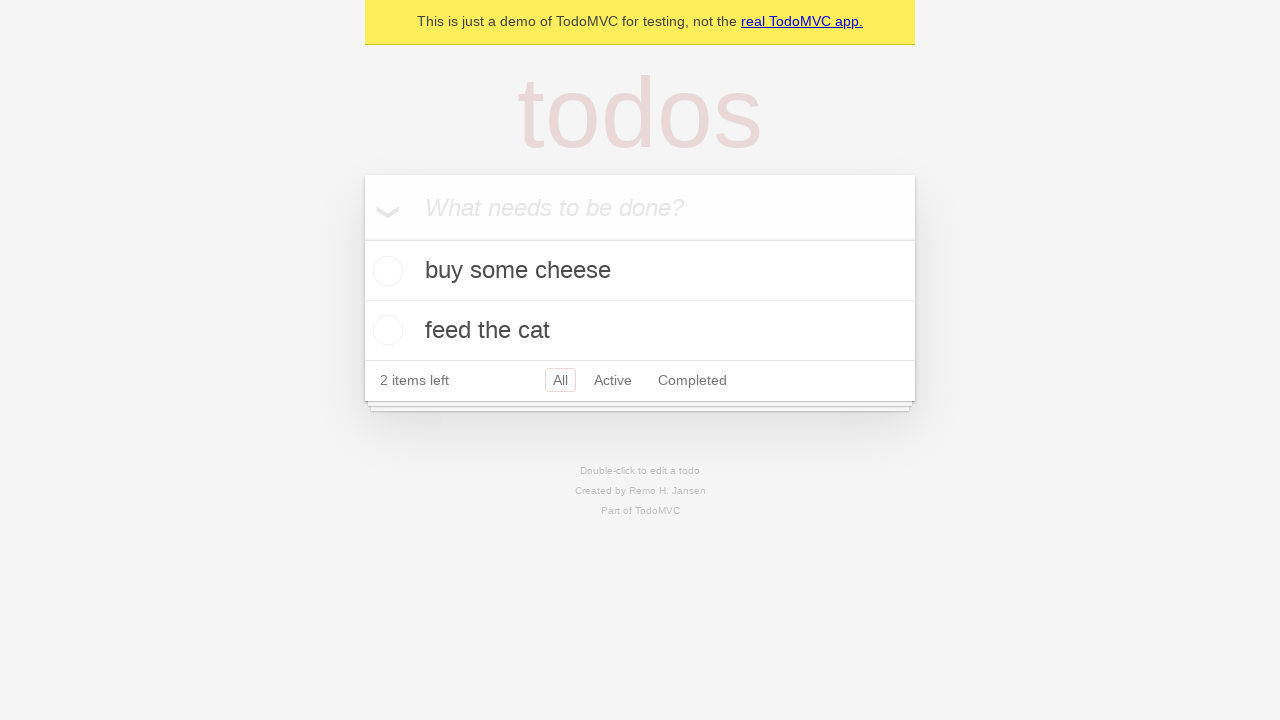

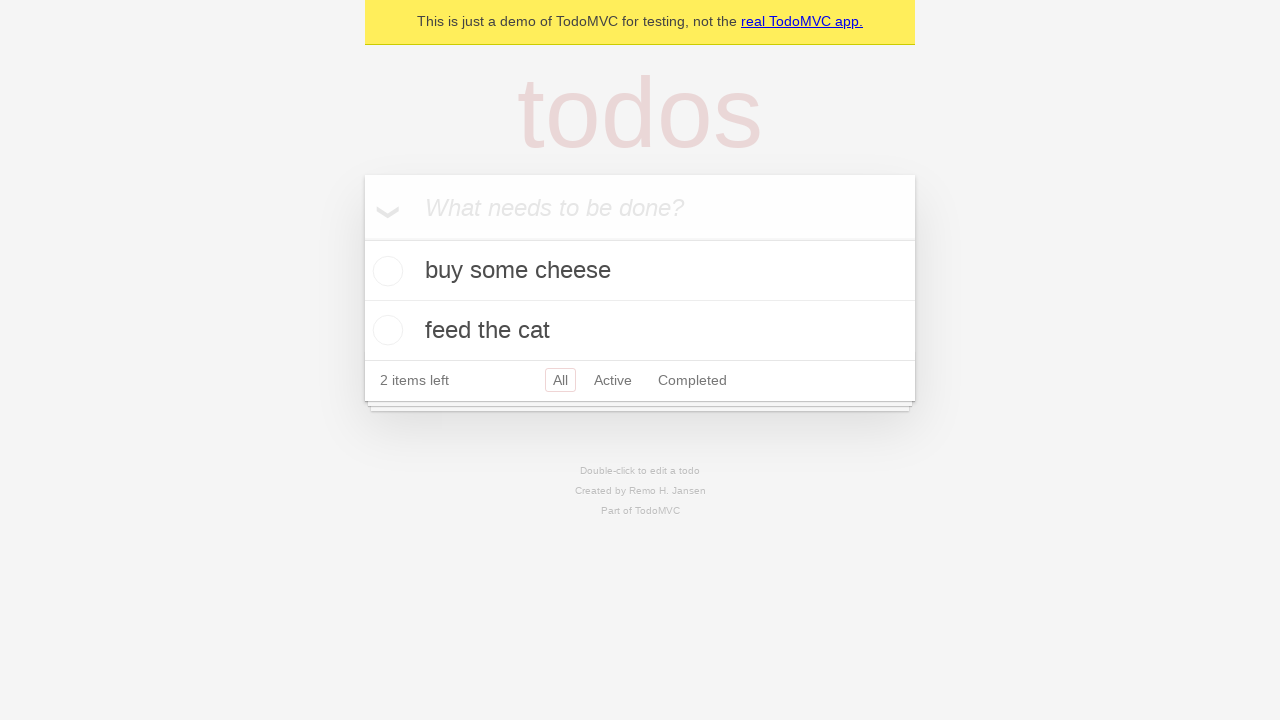